Tests the e-commerce flow on demoblaze.com by navigating to Laptops category, selecting a MacBook Air, adding it to cart, and verifying the cart contents.

Starting URL: https://www.demoblaze.com/

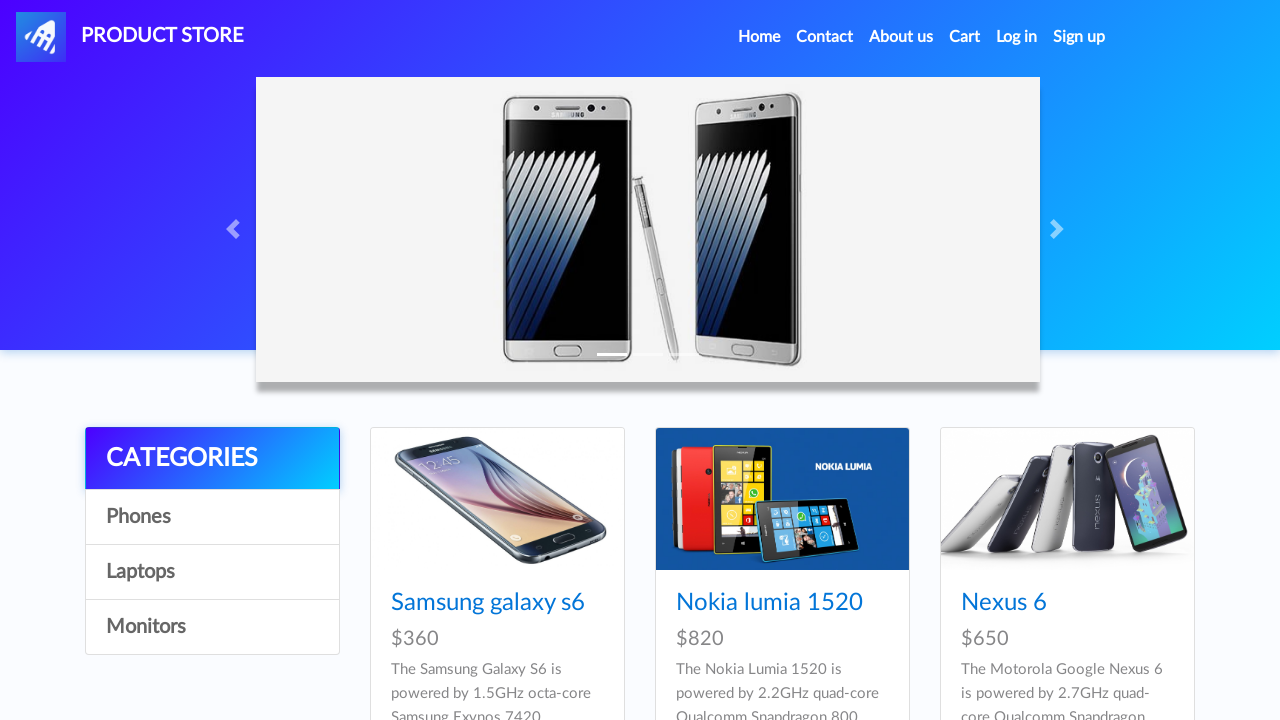

Clicked on Laptops category at (212, 572) on text=Laptops
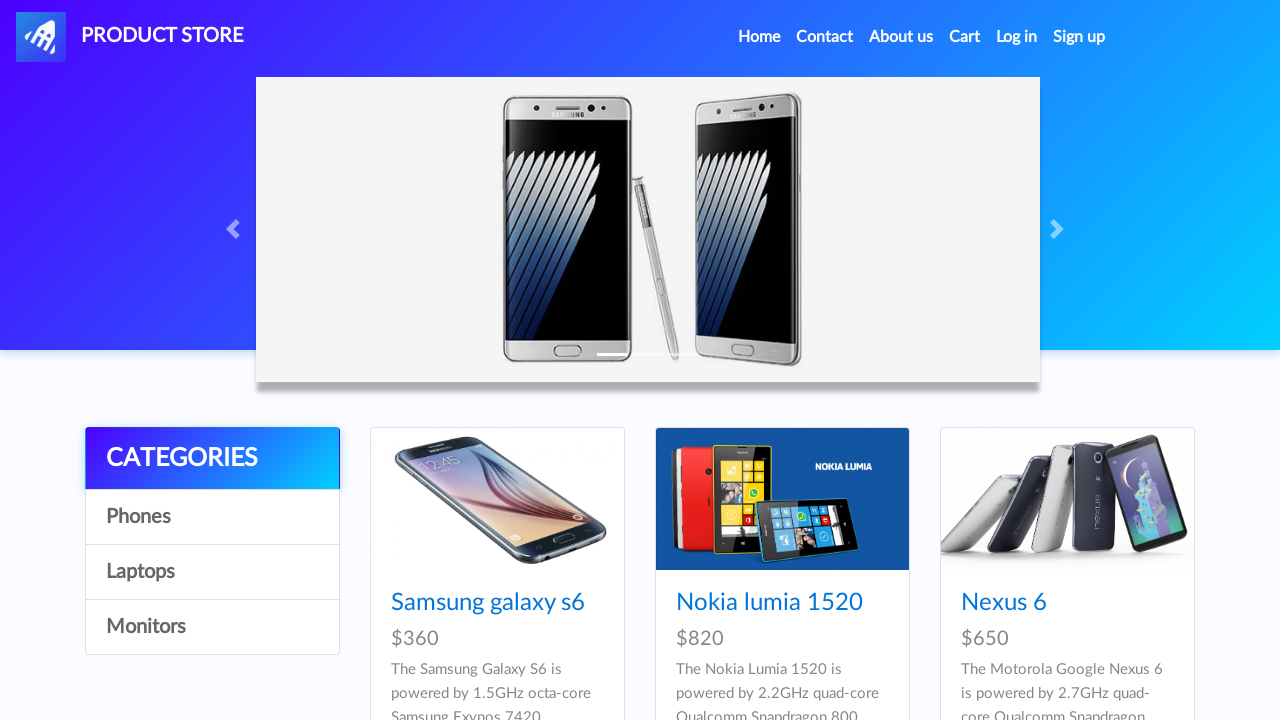

Waited for products to load
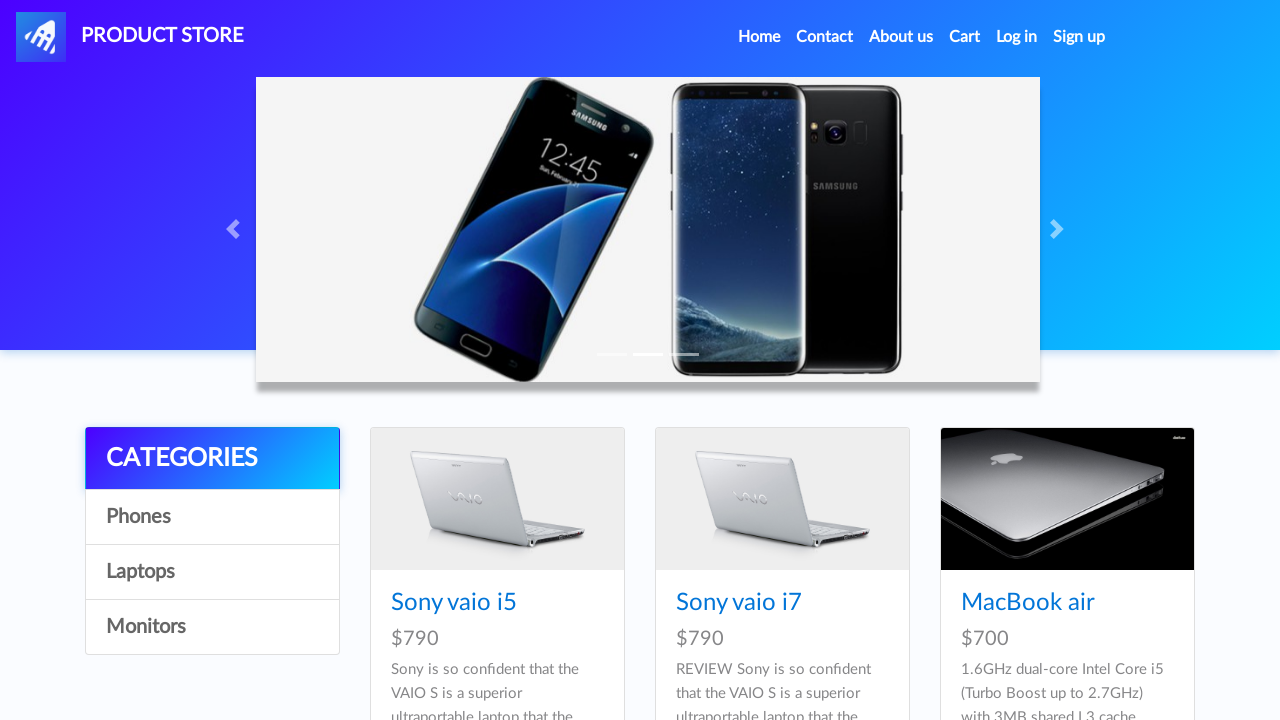

Clicked on MacBook Air product at (1028, 603) on text=MacBook air
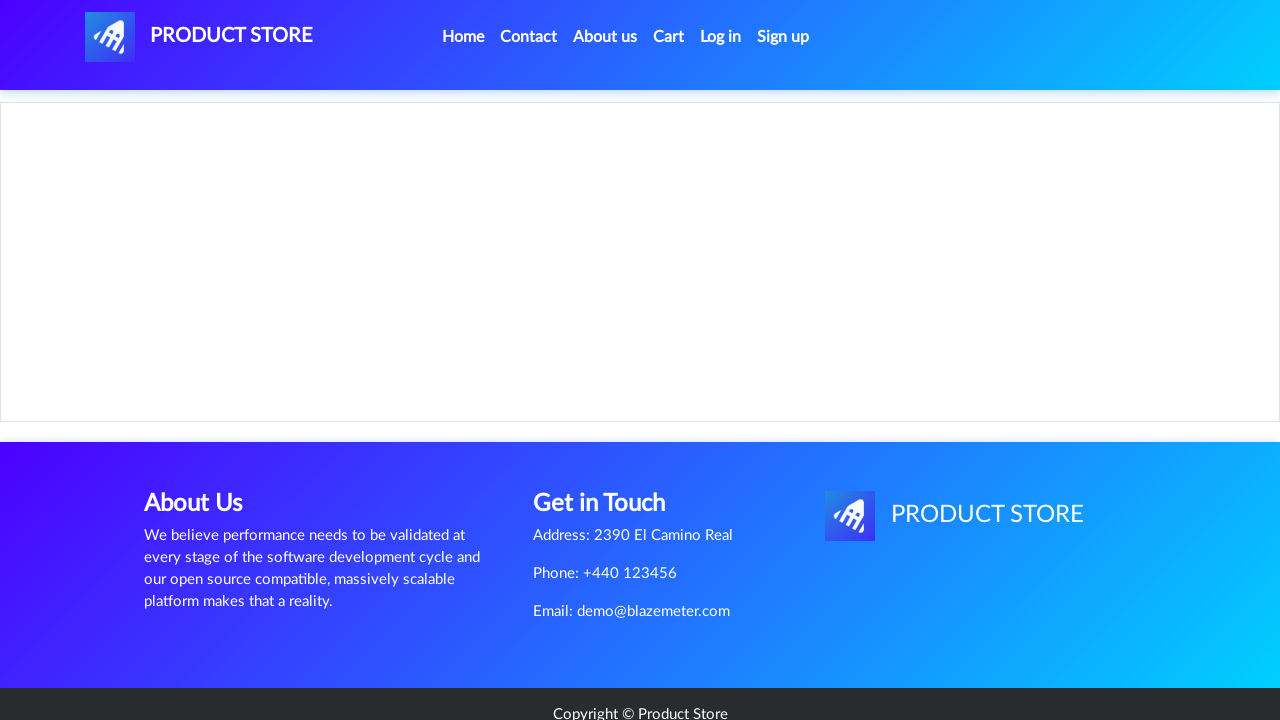

Waited for product page to load
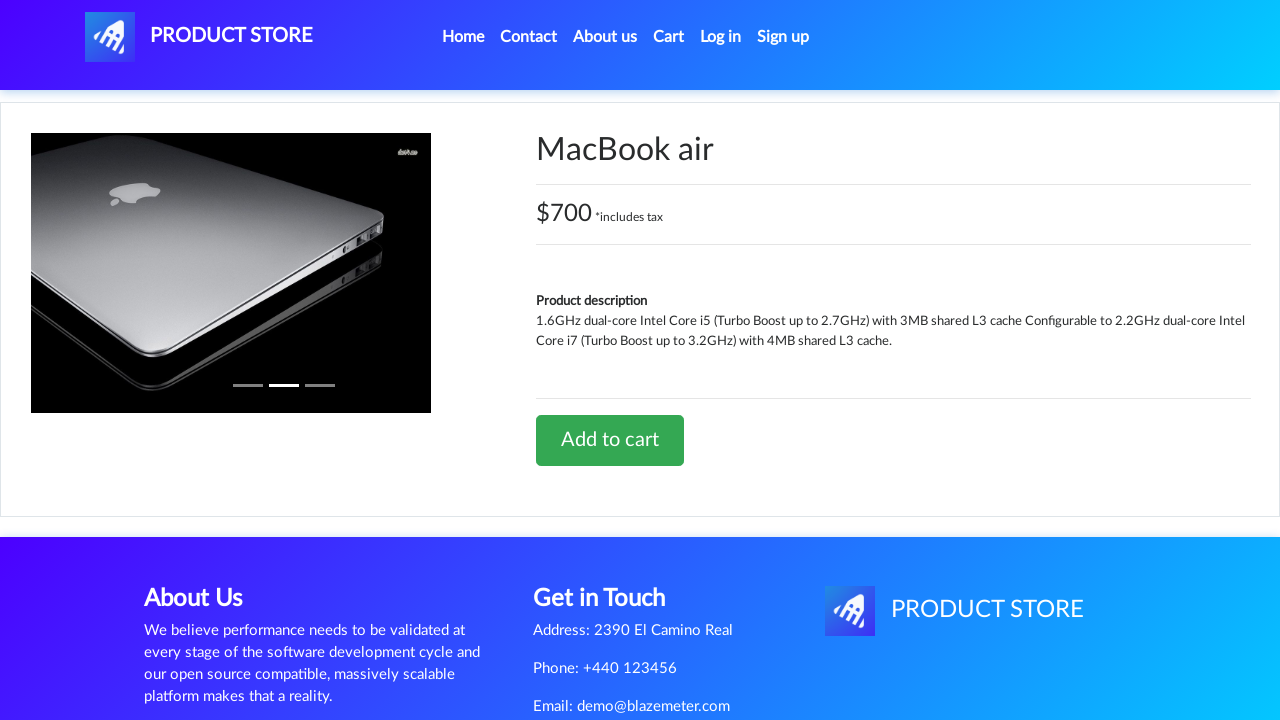

Clicked Add to cart button at (610, 440) on a.btn.btn-success.btn-lg
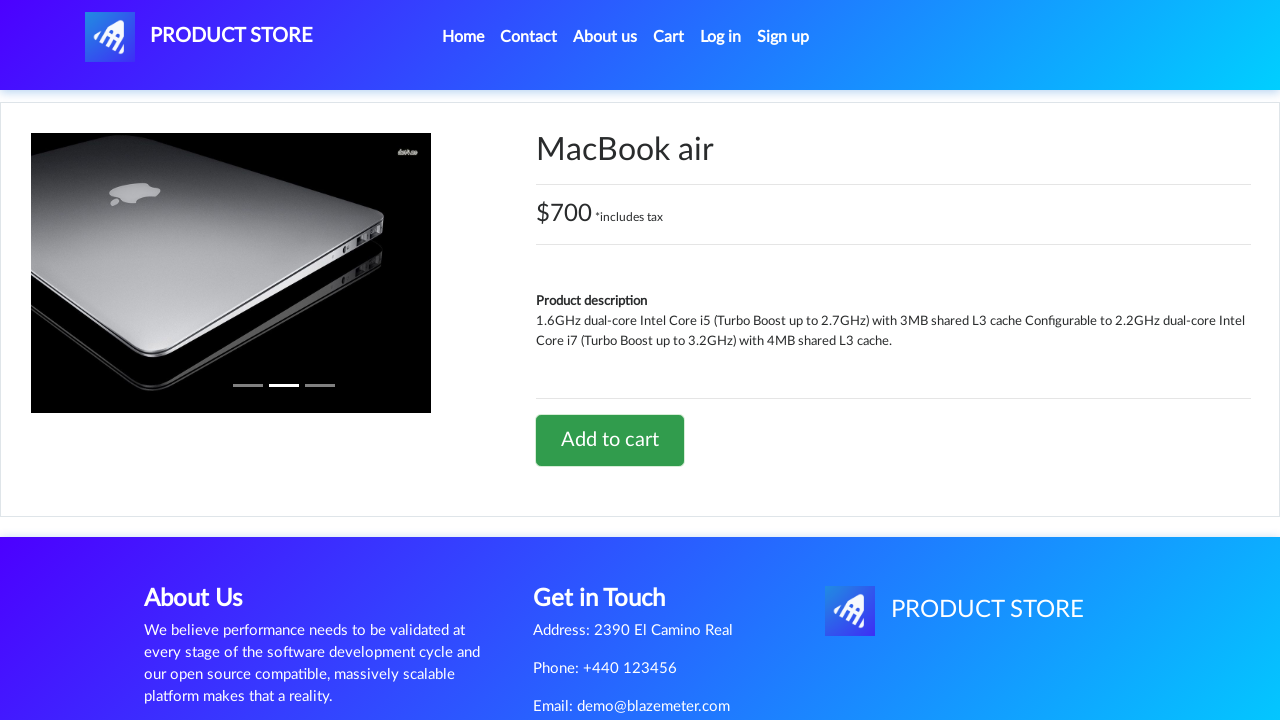

Accepted the confirmation dialog
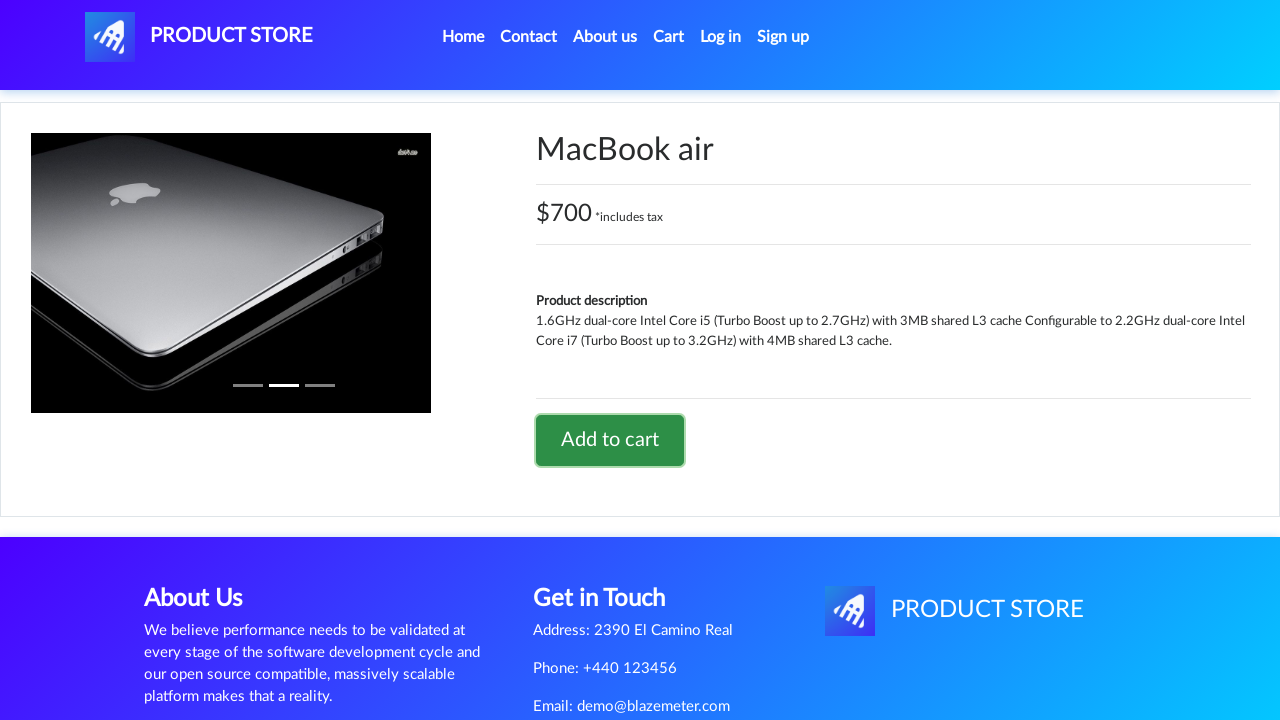

Waited for dialog to close
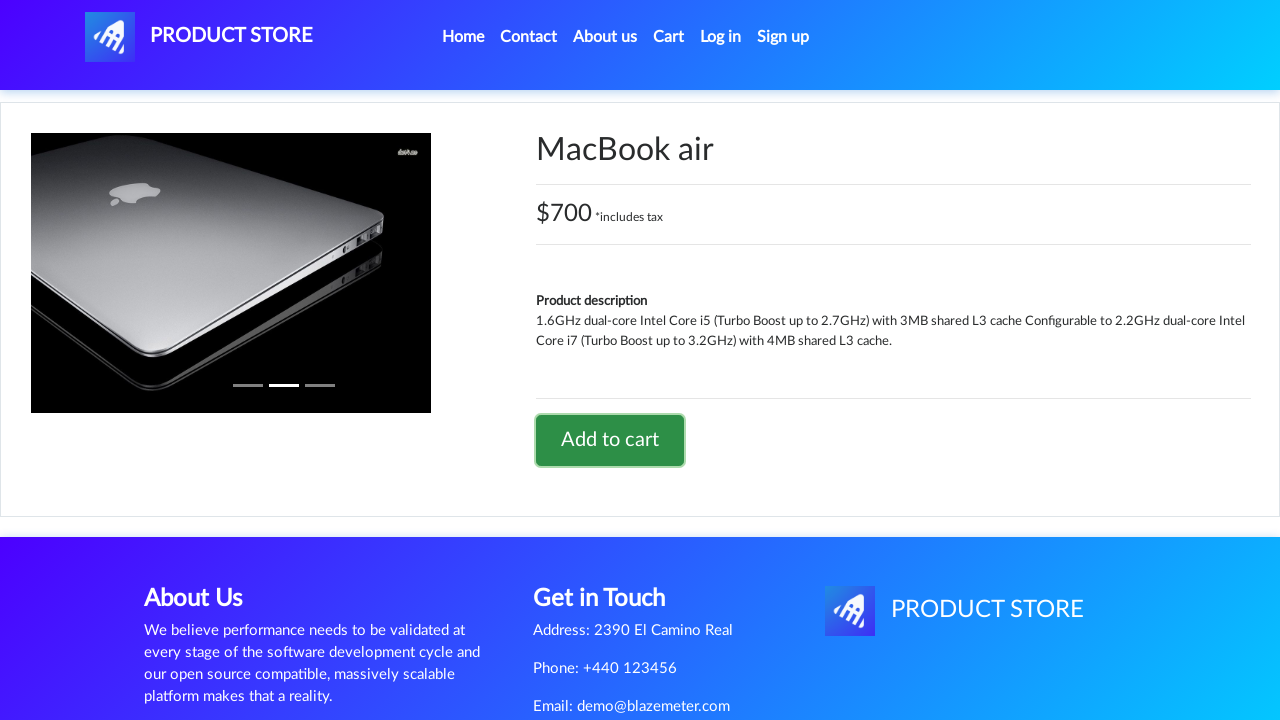

Clicked on Cart link at (669, 37) on text=Cart
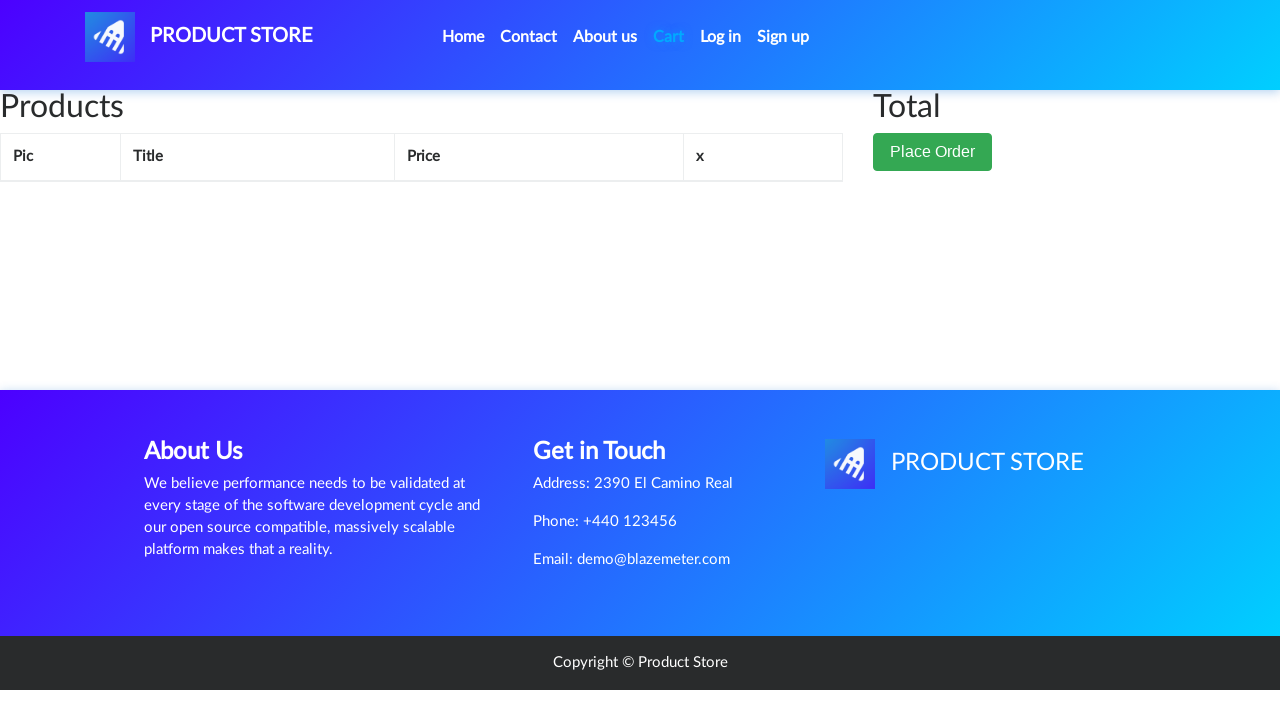

Cart loaded and MacBook Air item is visible in cart
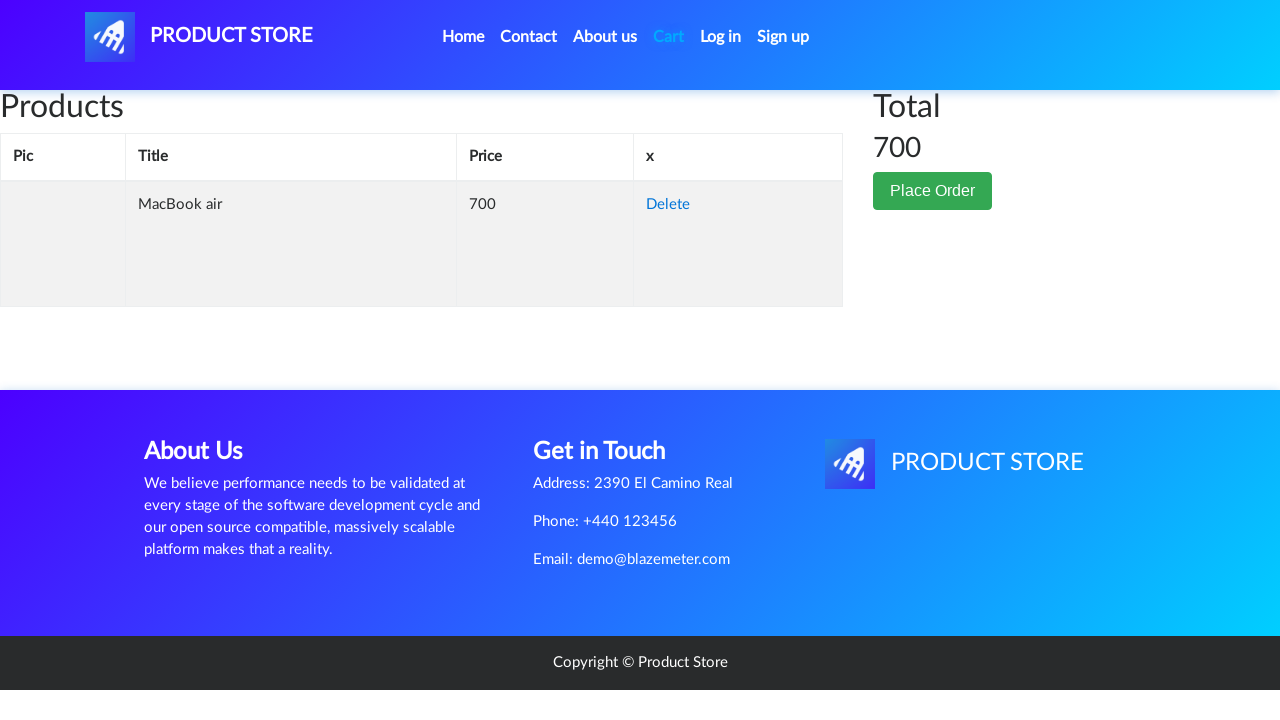

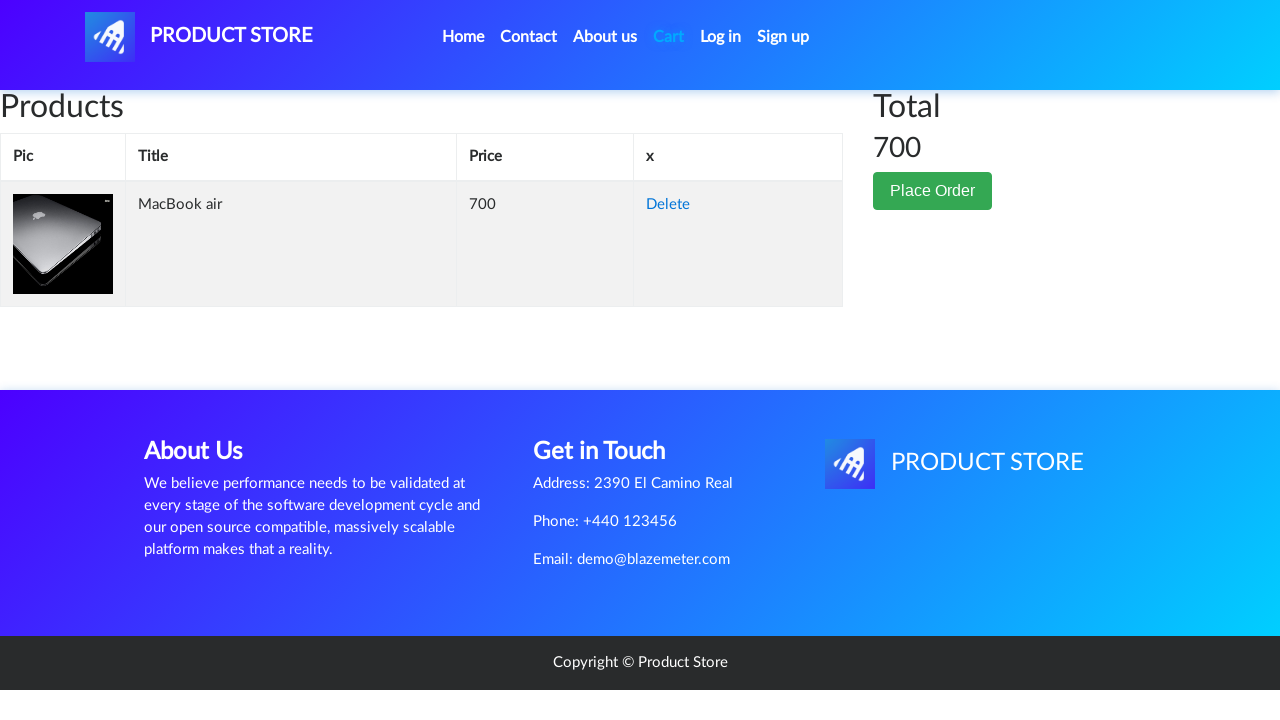